Navigates to the Test Automation Practice blog and verifies that the h1 heading element is present and accessible.

Starting URL: https://testautomationpractice.blogspot.com/

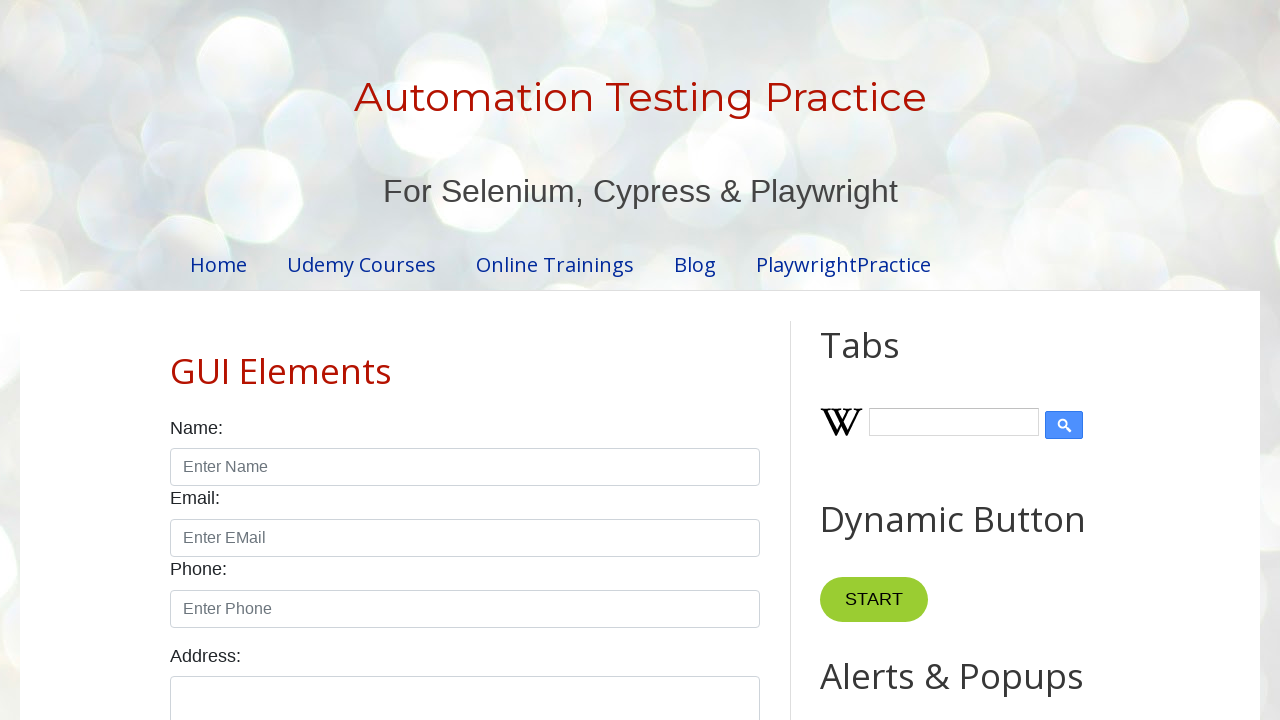

Navigated to Test Automation Practice blog
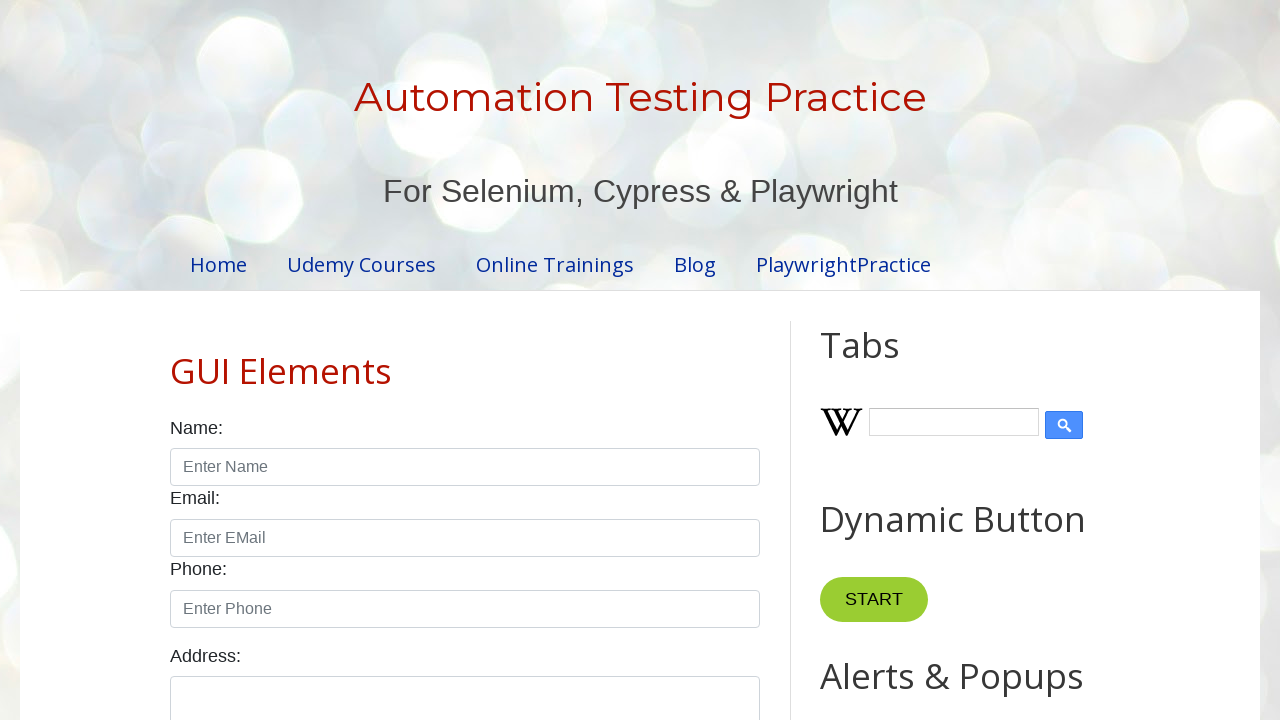

Retrieved h1 heading text content
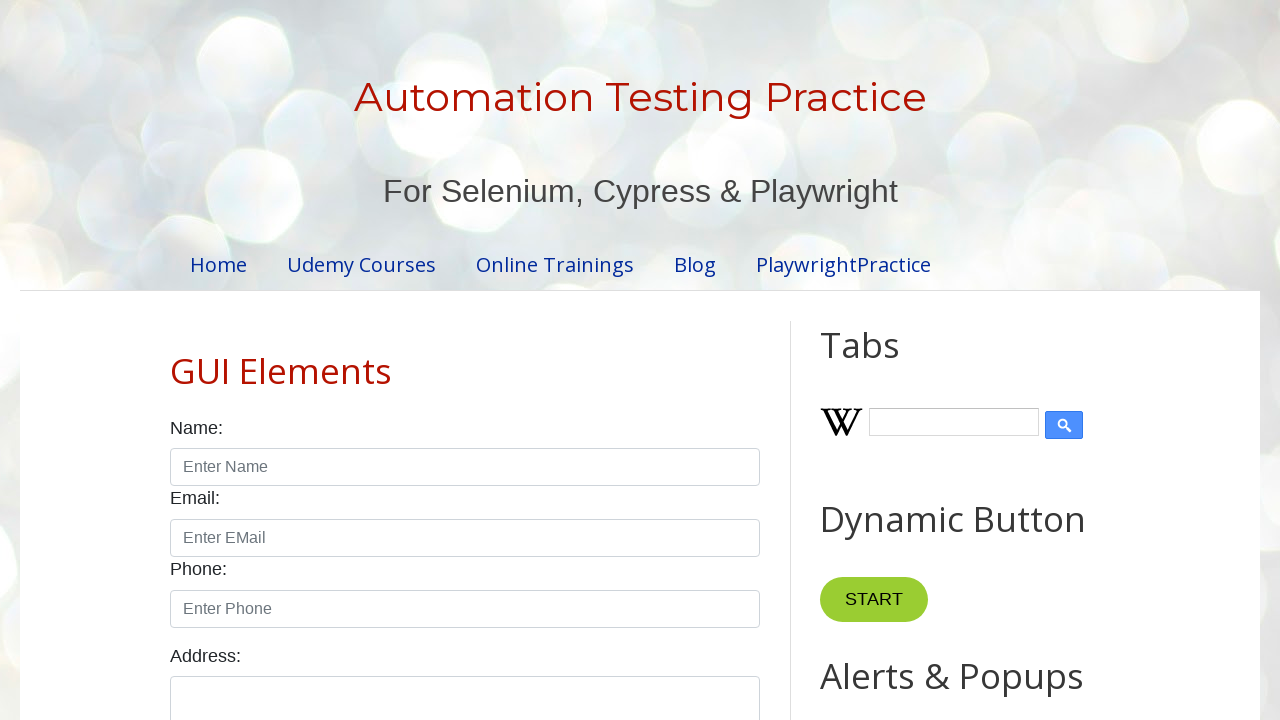

Verified that h1 heading element is present and accessible
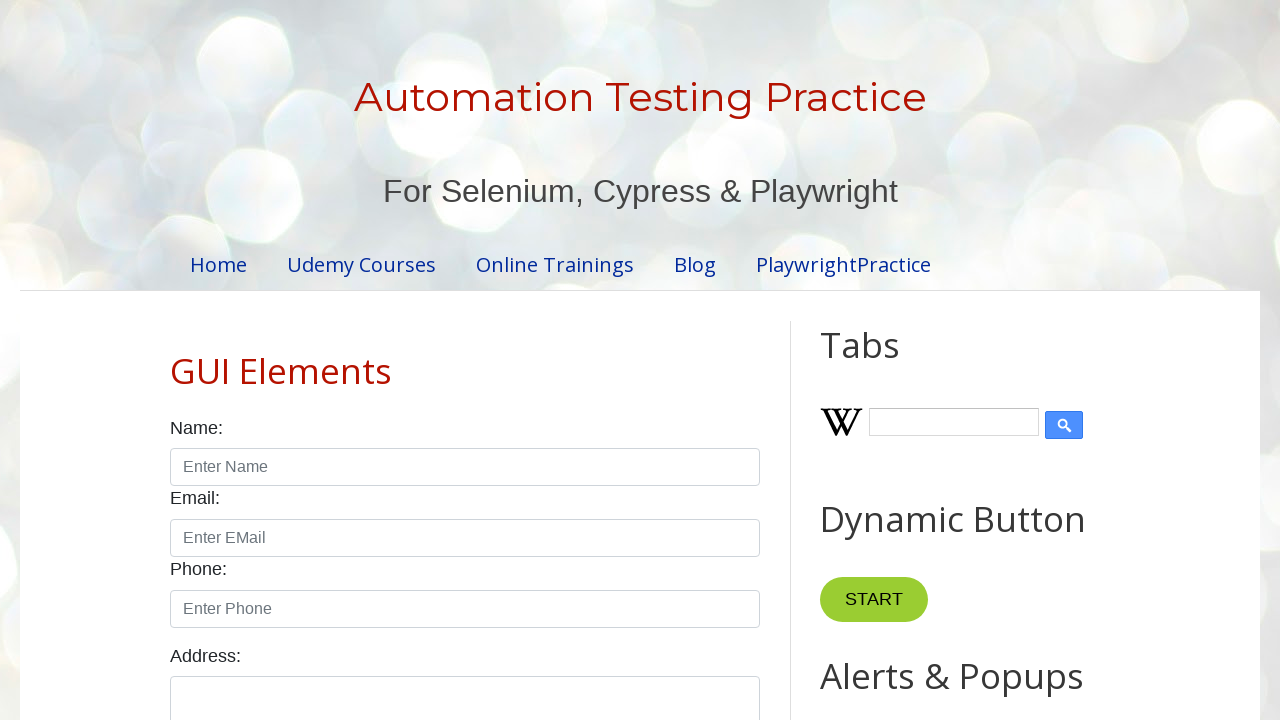

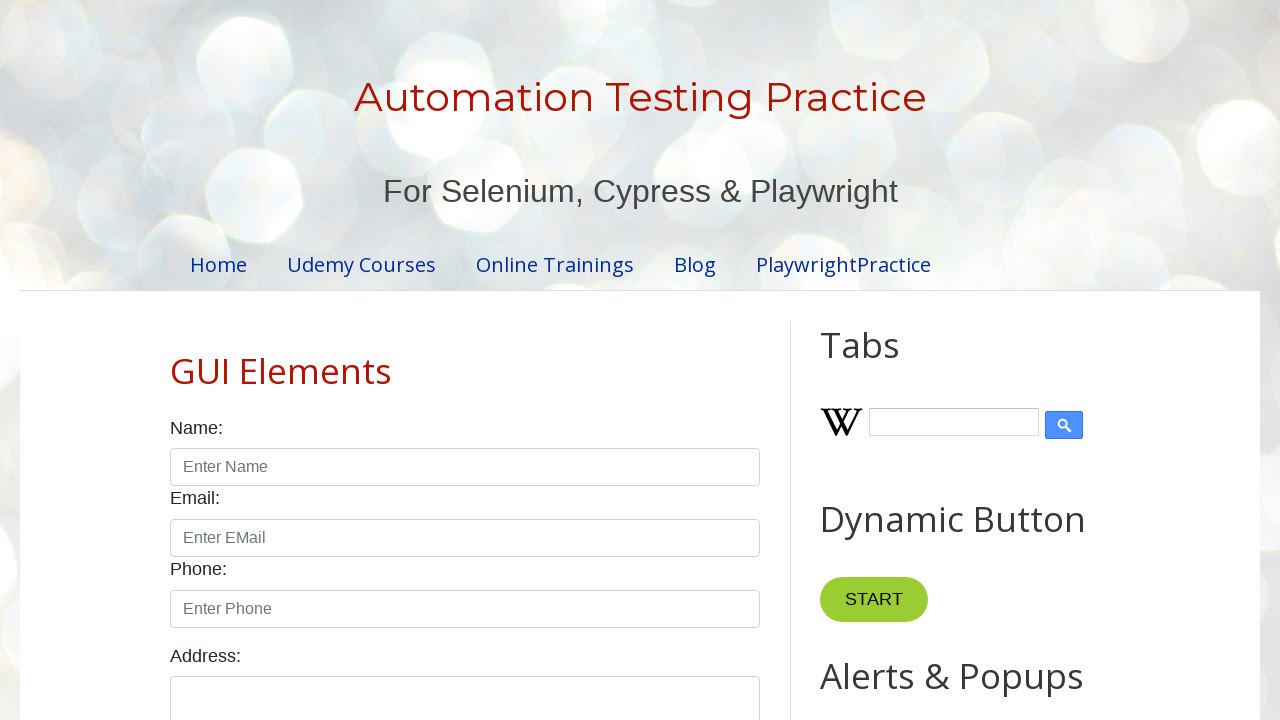